Tests various form elements including checkboxes, text fields, dropdowns, and radio buttons on a sample form page

Starting URL: https://www.mycontactform.com

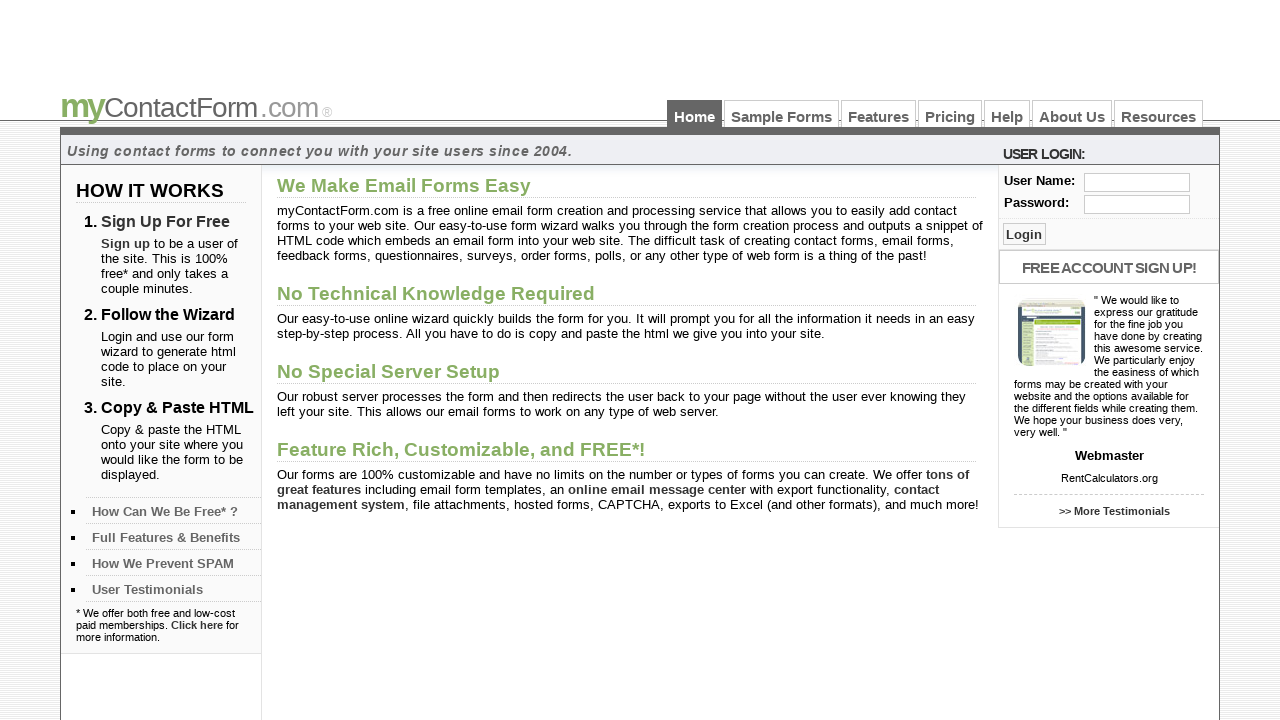

Clicked on Sample Forms link at (782, 114) on text=Sample Forms
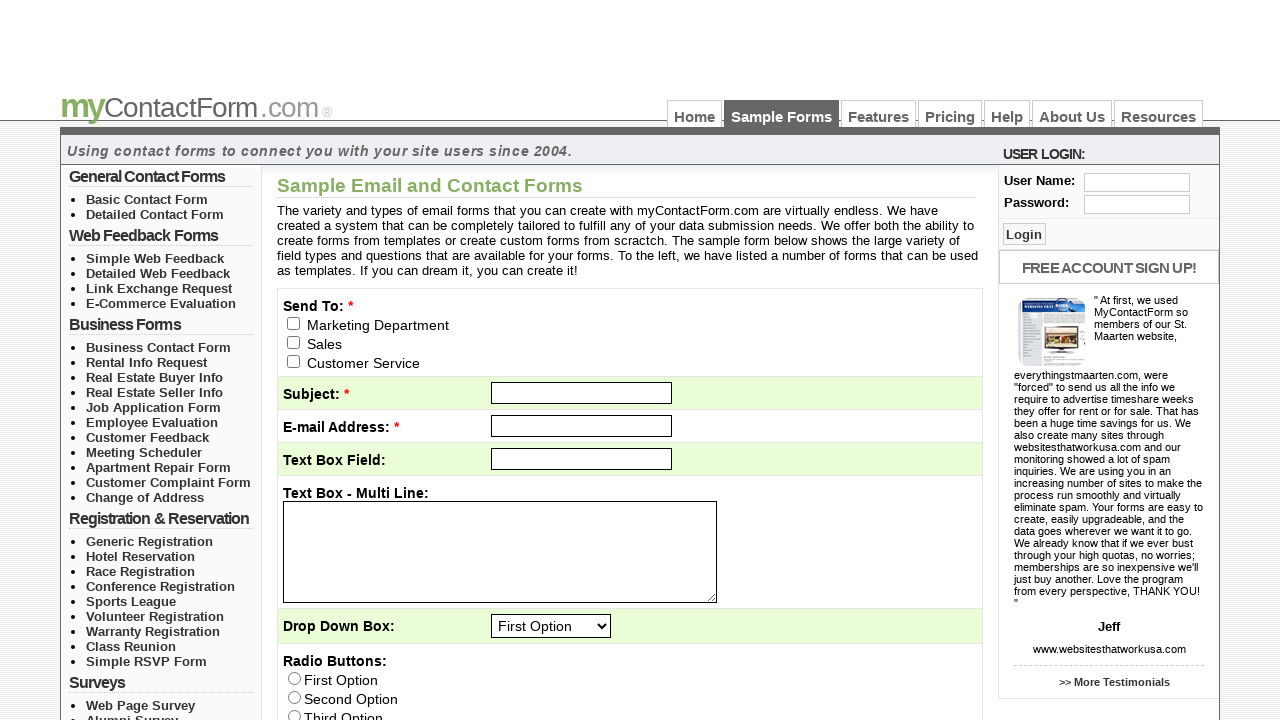

Checked the customer service checkbox at (294, 361) on input[name='email_to[]'][value='2']
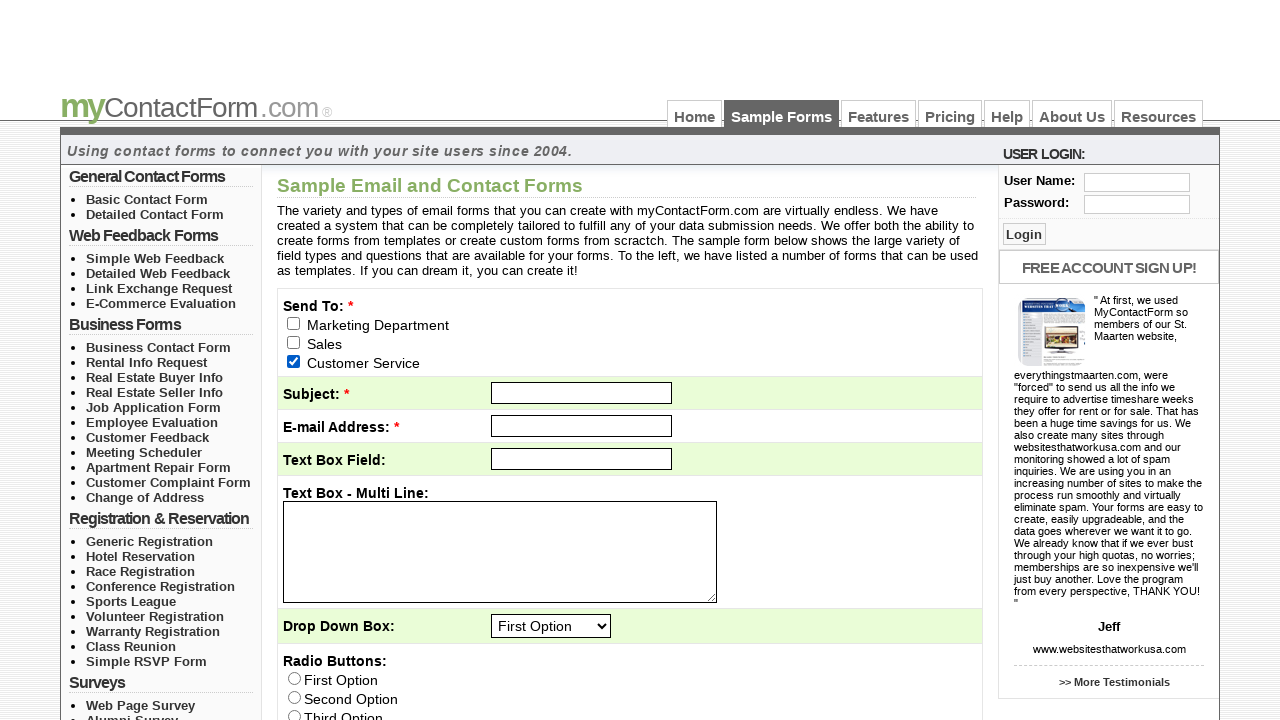

Filled subject field with 'Test Subject' on #subject
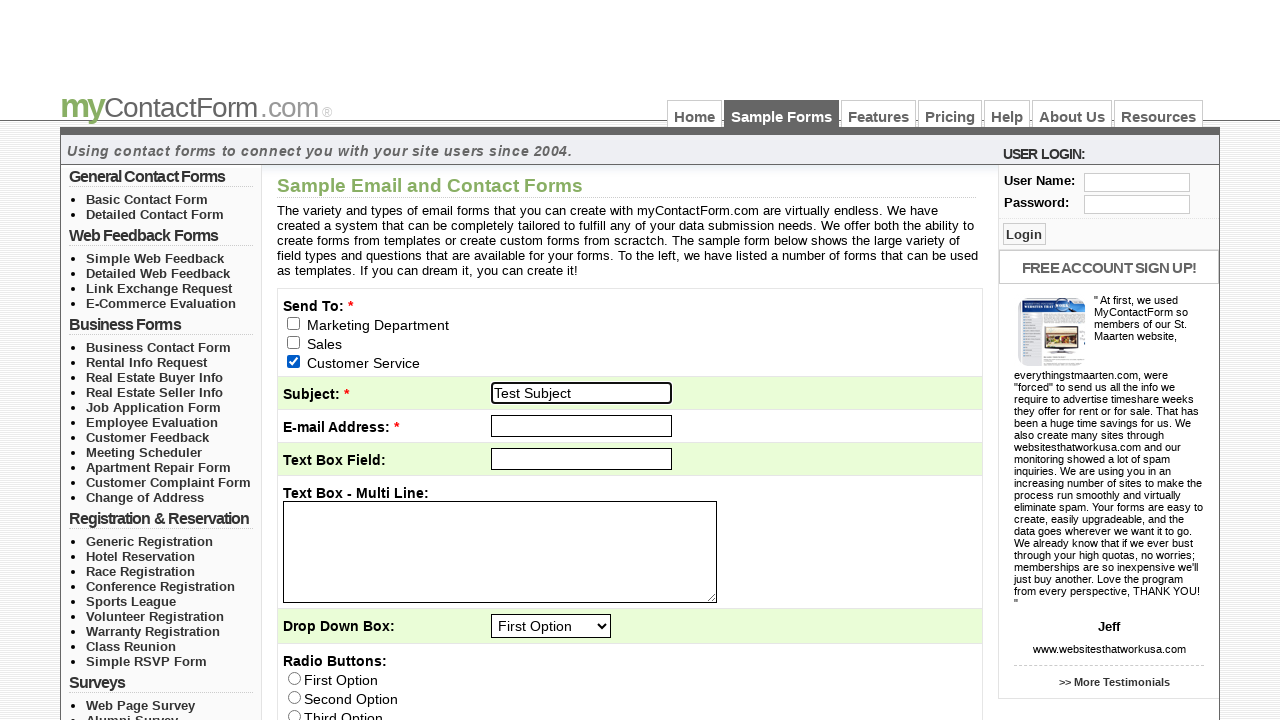

Located dropdown element with id 'q3'
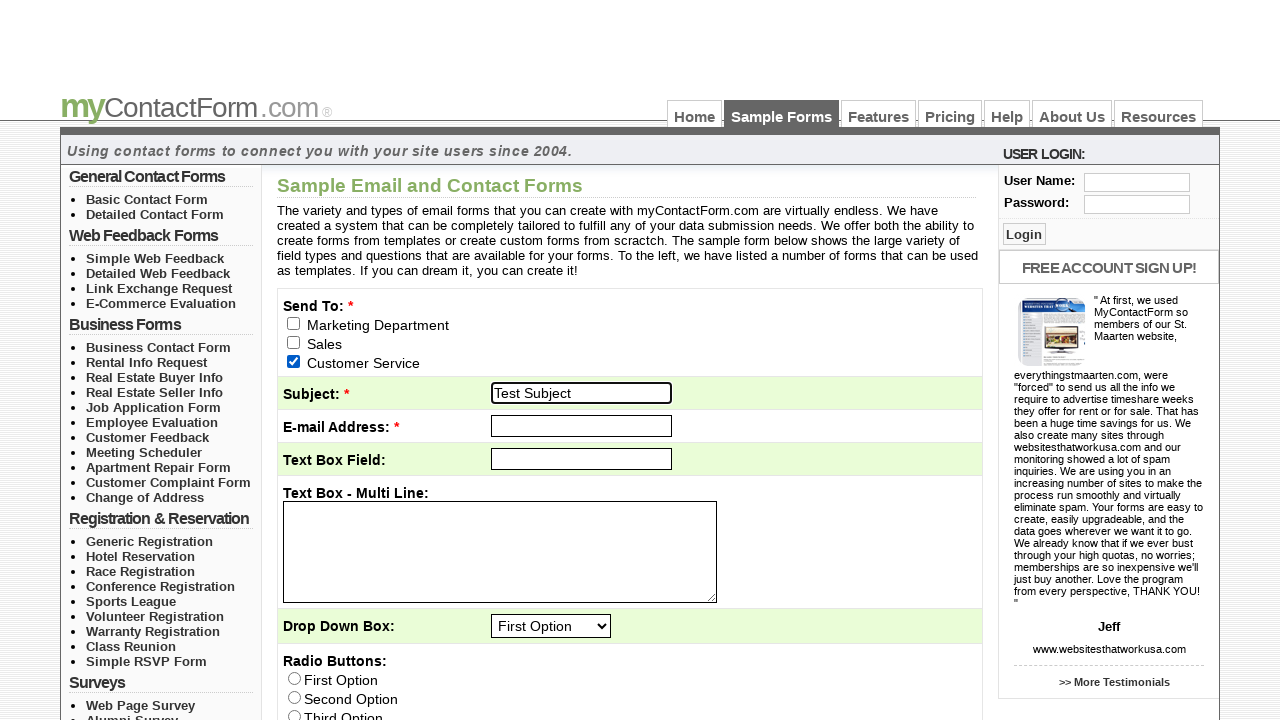

Selected 'Fourth Option' from dropdown by label on #q3
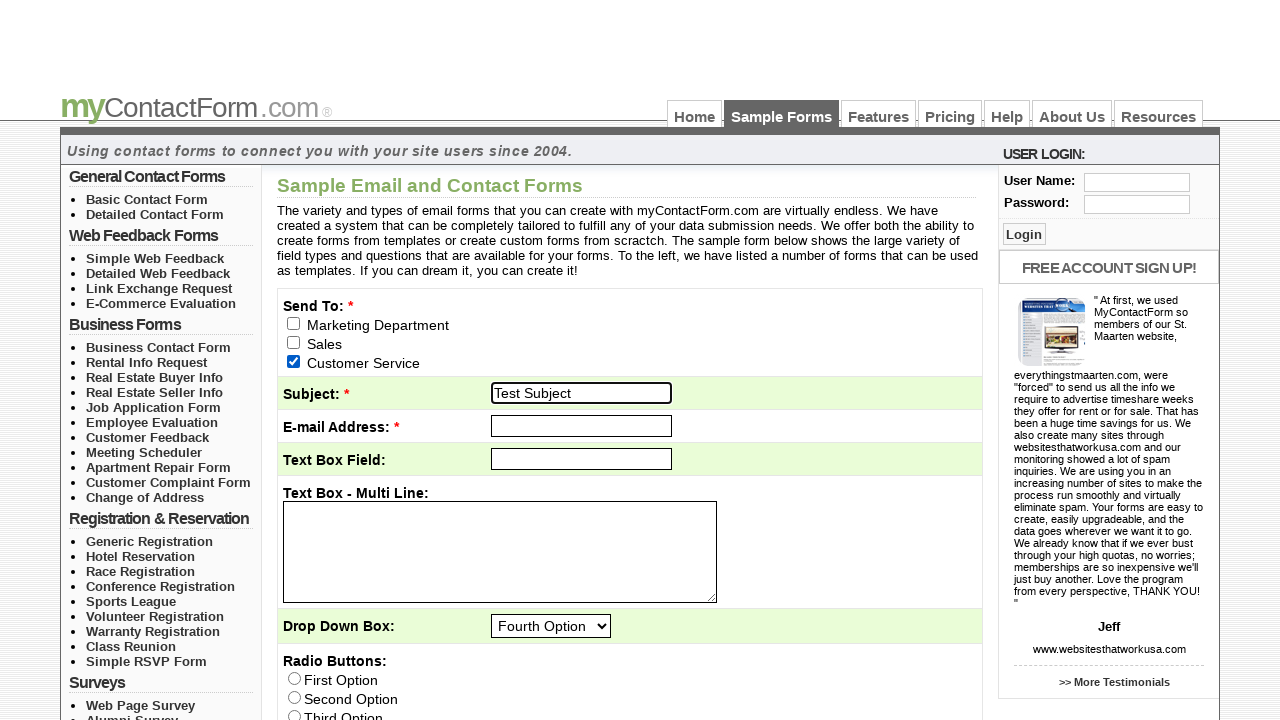

Selected first option (index 0) from dropdown on #q3
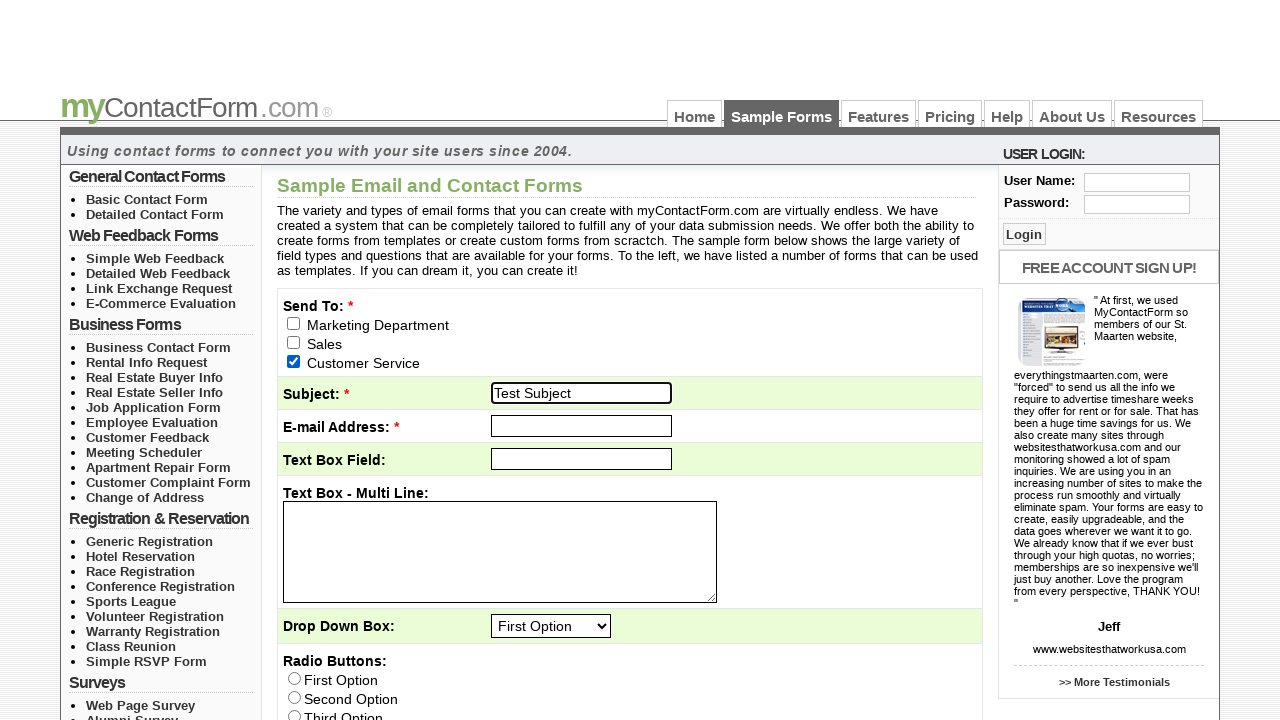

Counted 4 total options in dropdown
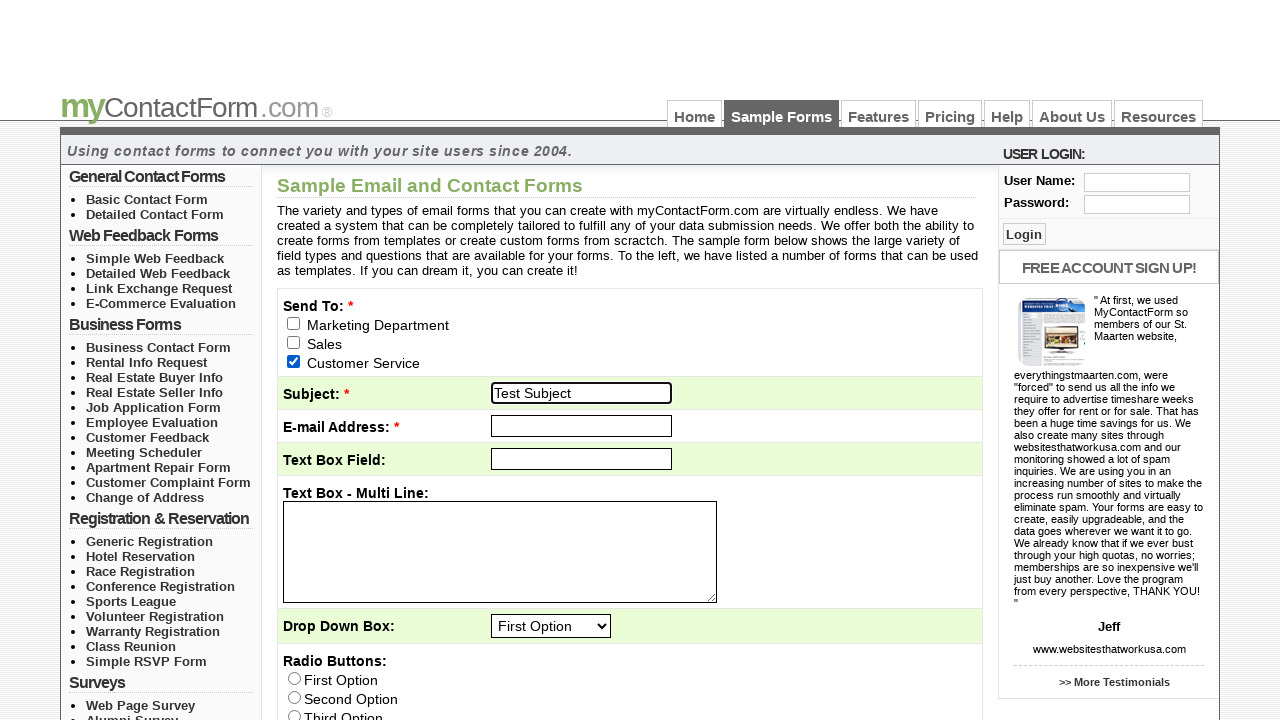

Selected second to last option (index 2) from dropdown on #q3
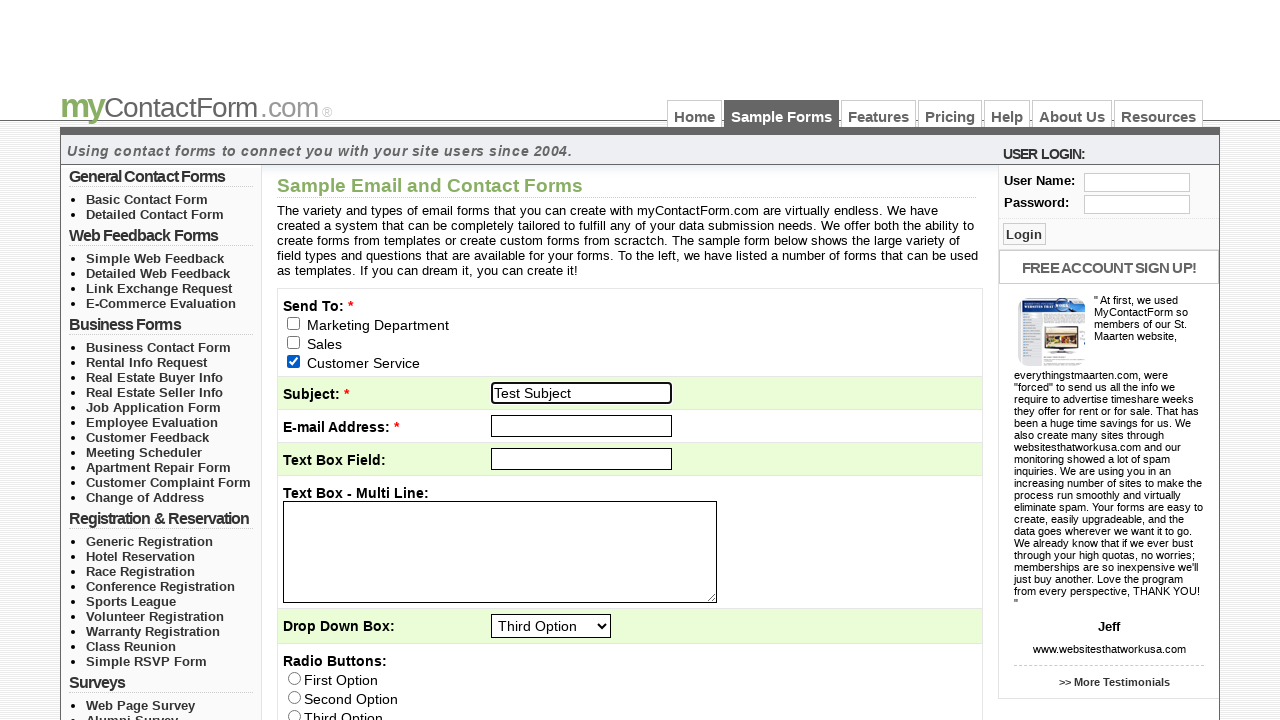

Selected 'First Option' radio button at (294, 678) on input#q4[value='First Option']
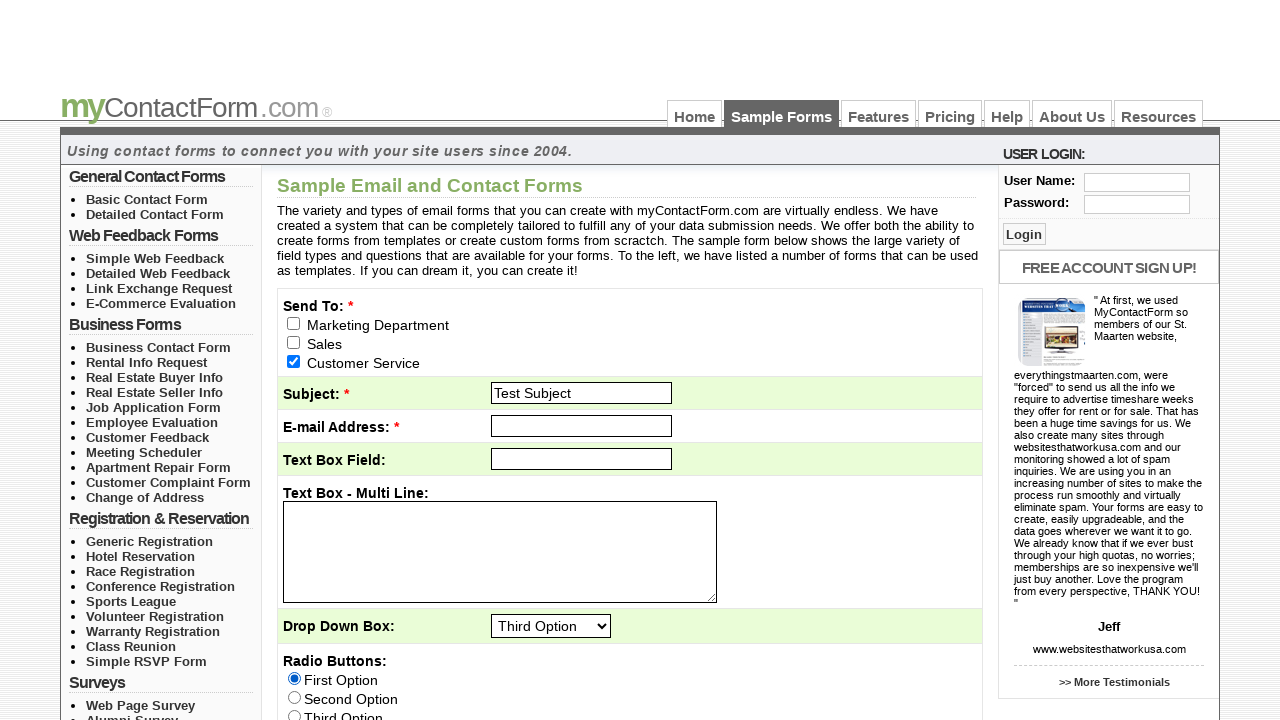

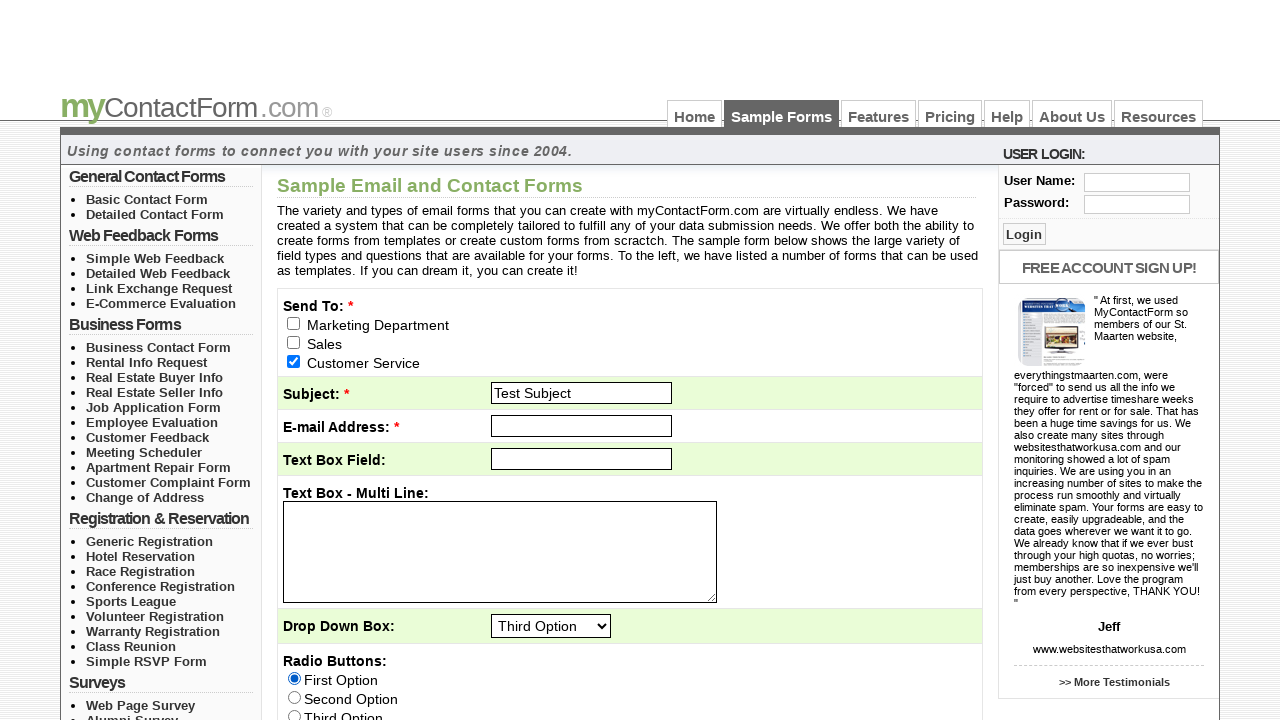